Tests marking all todo items as completed using the toggle-all checkbox

Starting URL: https://demo.playwright.dev/todomvc

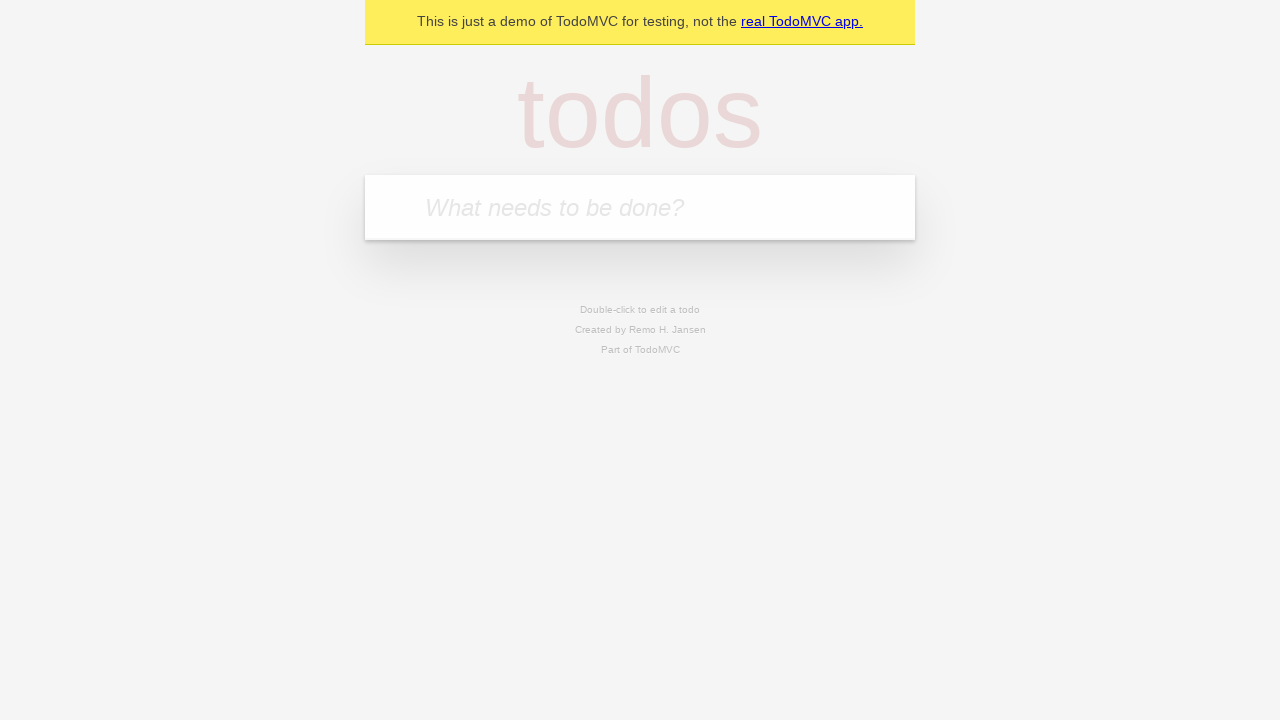

Navigated to TodoMVC demo page
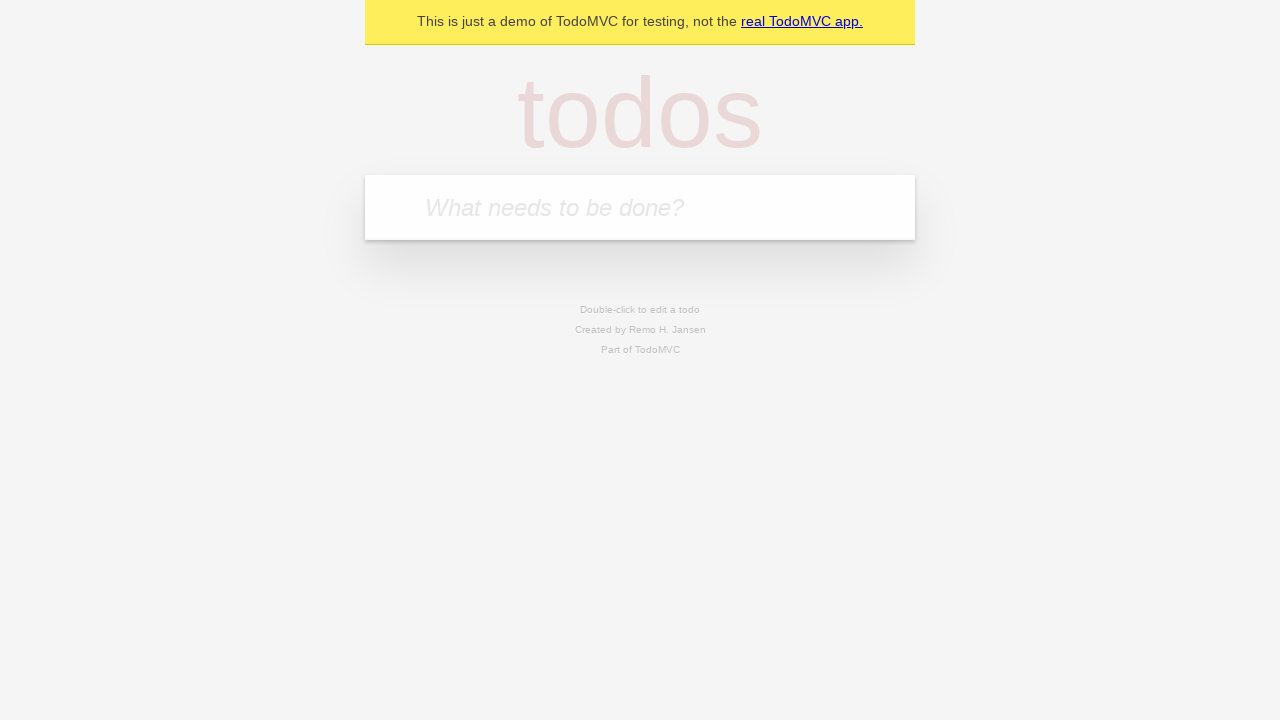

Located the 'What needs to be done?' input field
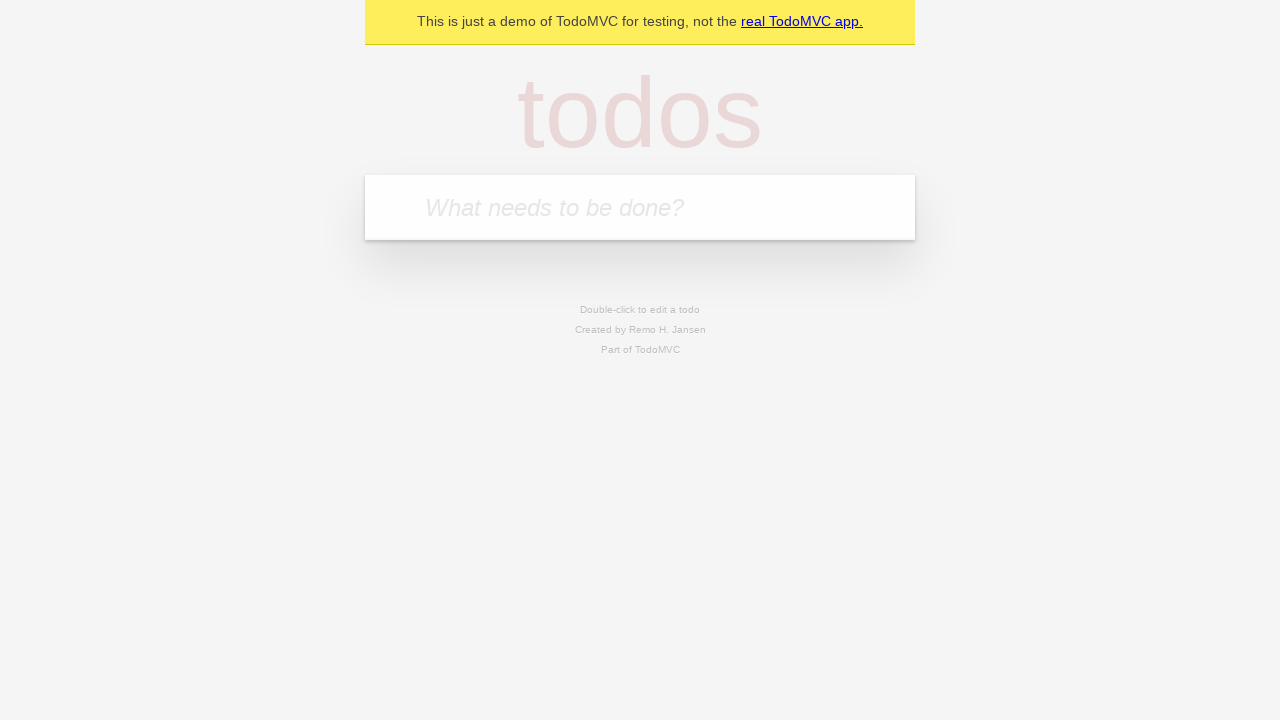

Filled new todo field with 'buy some cheese' on internal:attr=[placeholder="What needs to be done?"i]
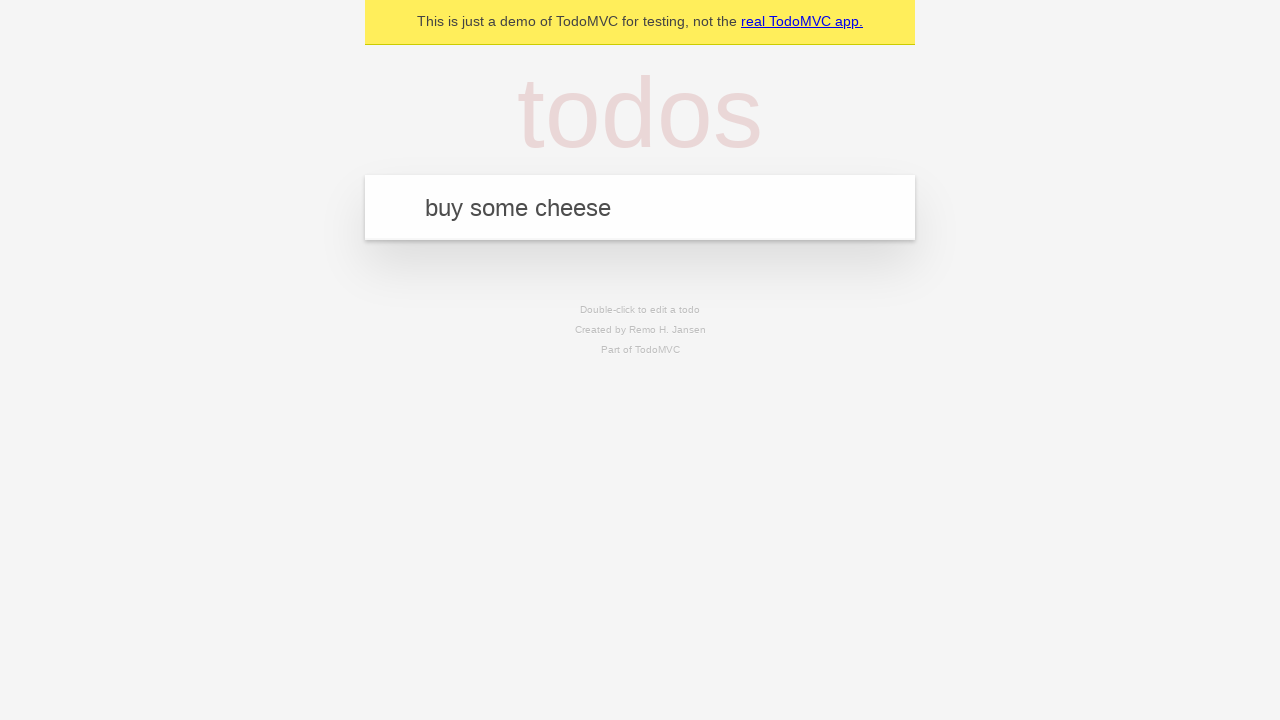

Pressed Enter to create todo: 'buy some cheese' on internal:attr=[placeholder="What needs to be done?"i]
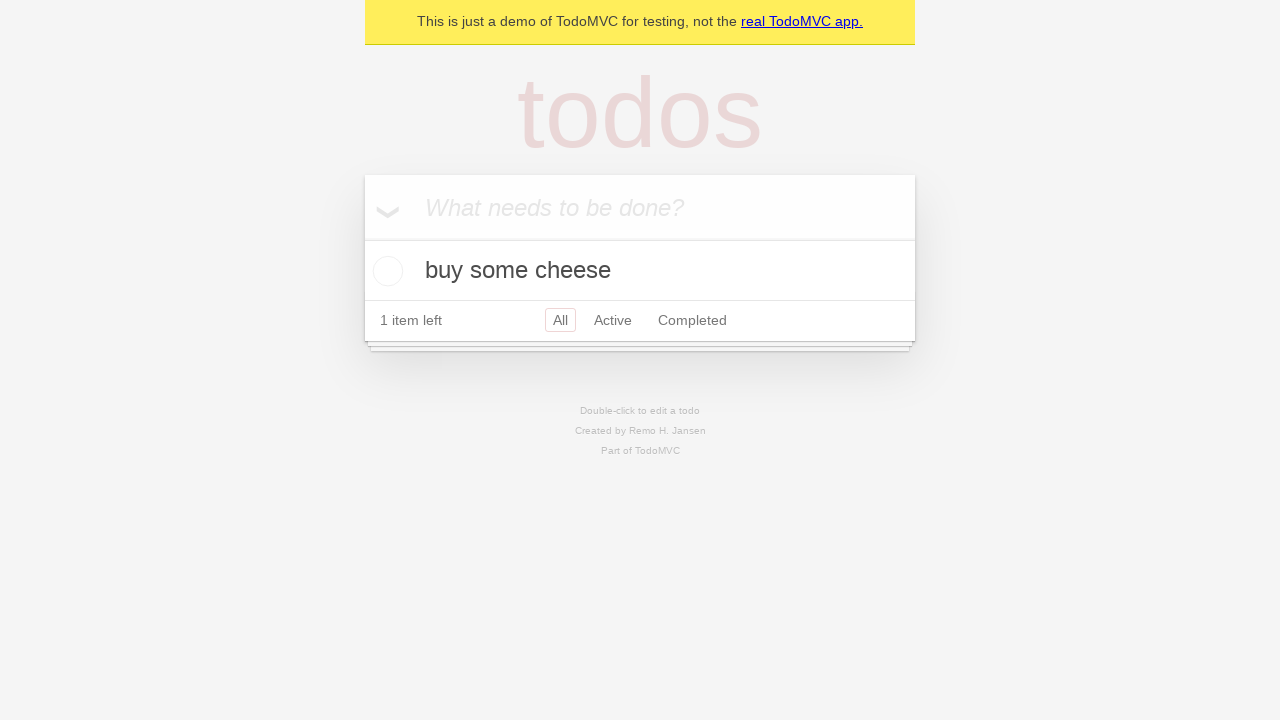

Filled new todo field with 'feed the cat' on internal:attr=[placeholder="What needs to be done?"i]
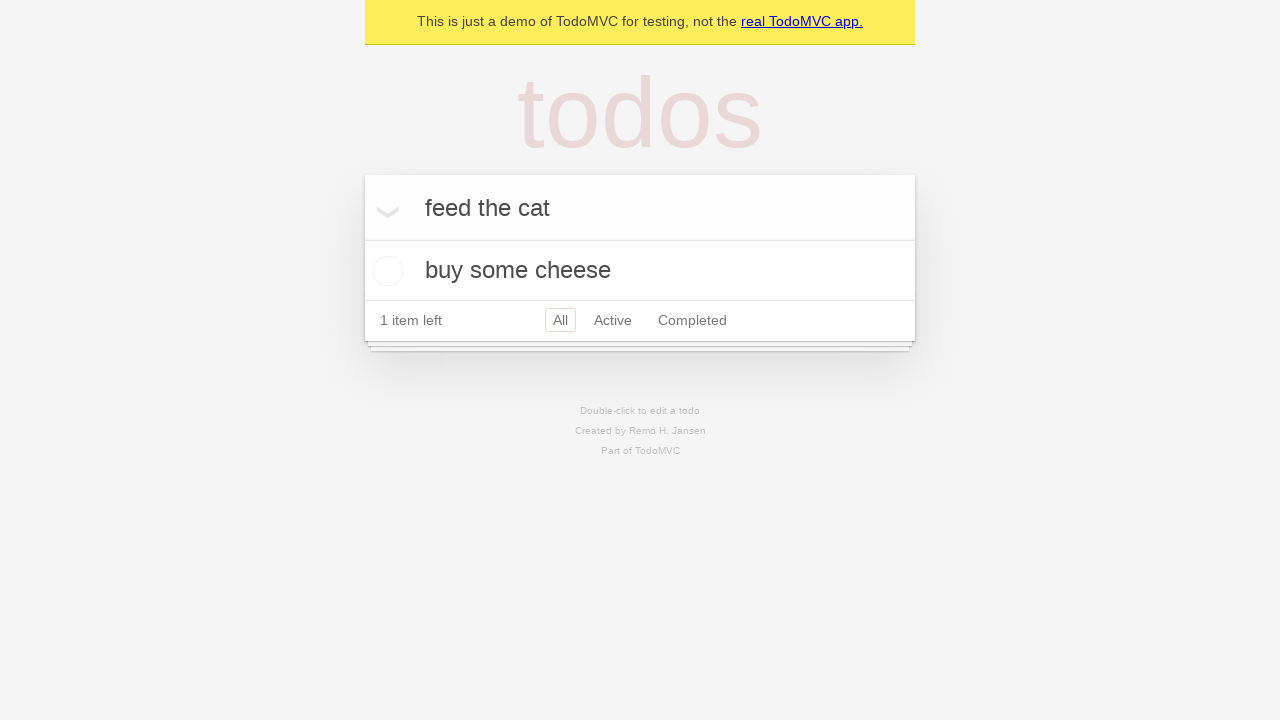

Pressed Enter to create todo: 'feed the cat' on internal:attr=[placeholder="What needs to be done?"i]
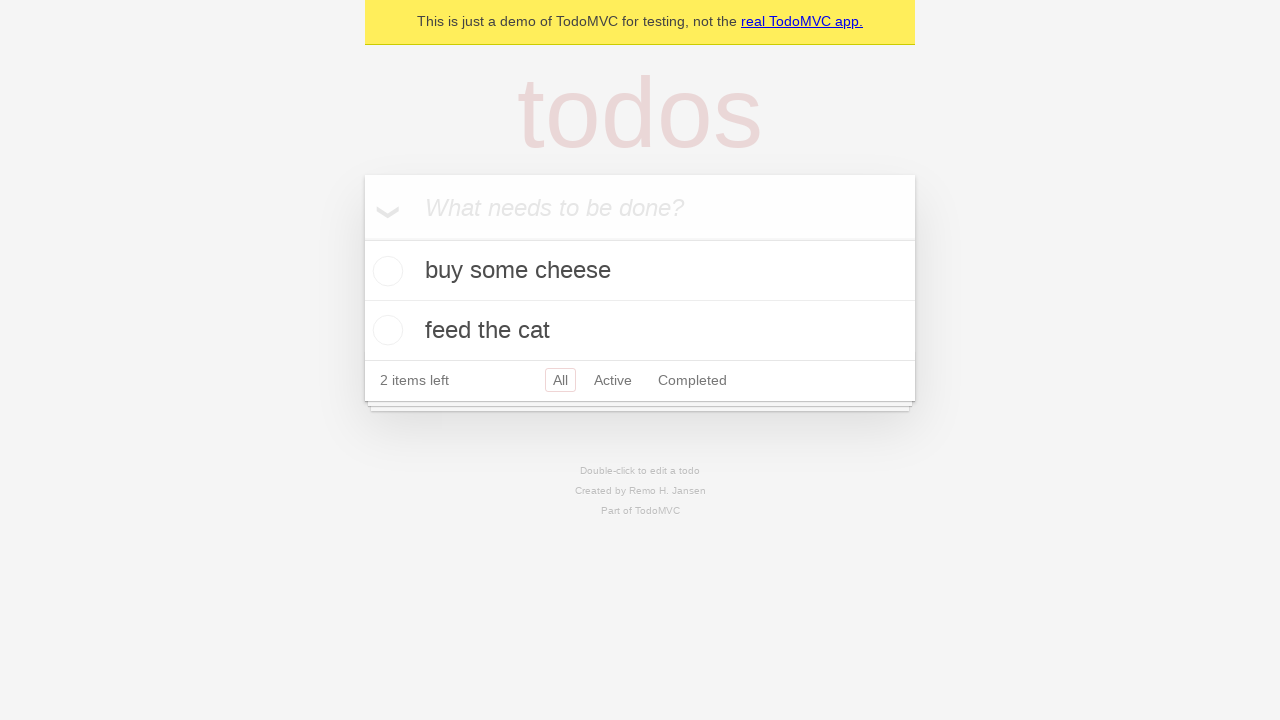

Filled new todo field with 'book a doctors appointment' on internal:attr=[placeholder="What needs to be done?"i]
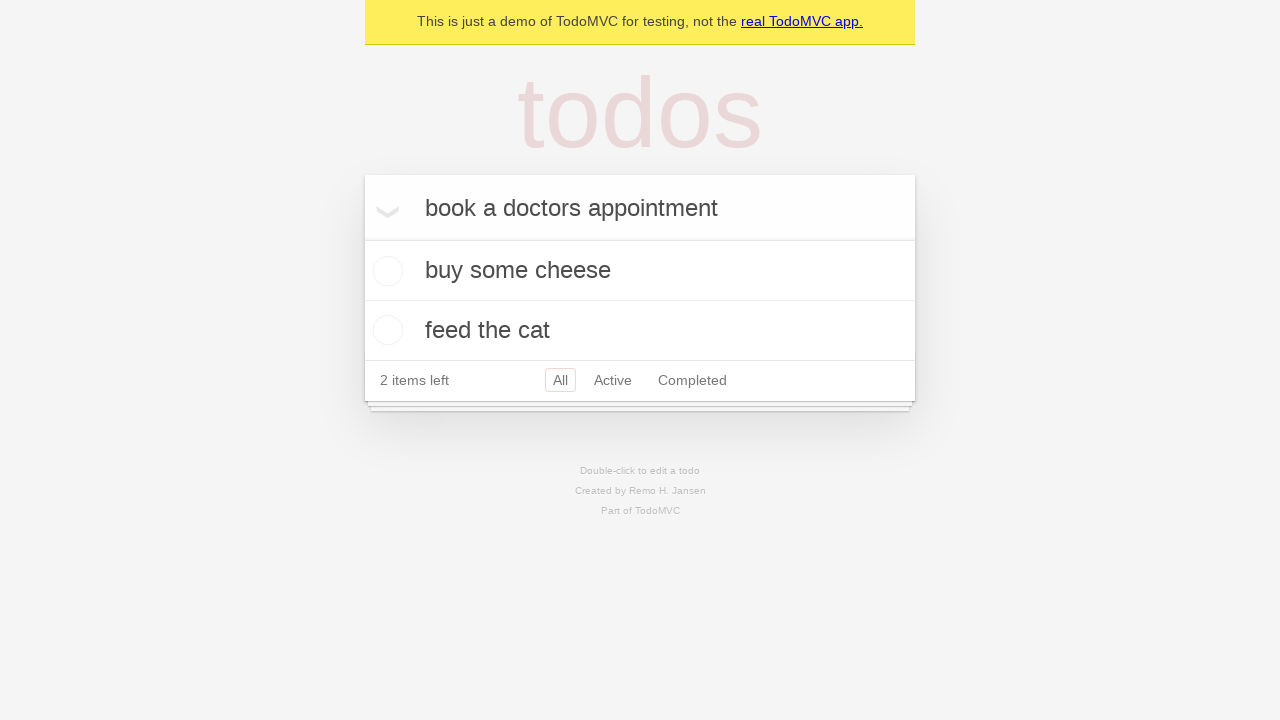

Pressed Enter to create todo: 'book a doctors appointment' on internal:attr=[placeholder="What needs to be done?"i]
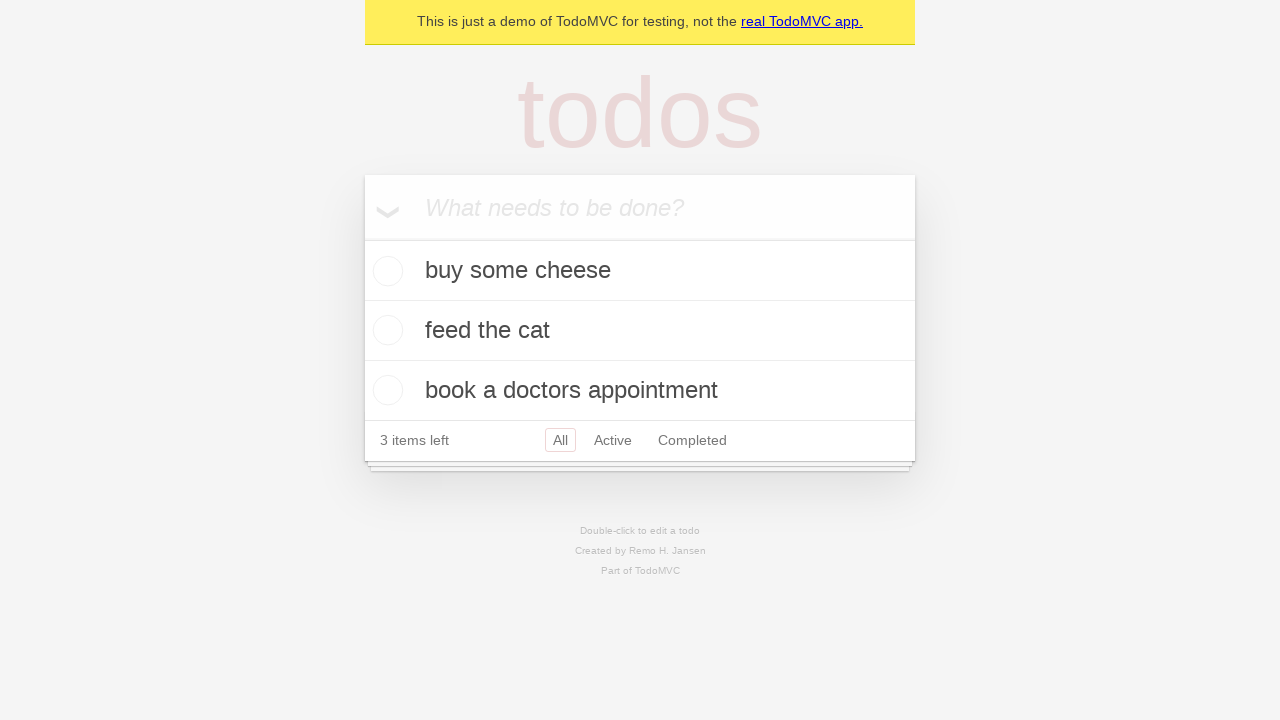

Clicked 'Mark all as complete' checkbox at (362, 238) on internal:label="Mark all as complete"i
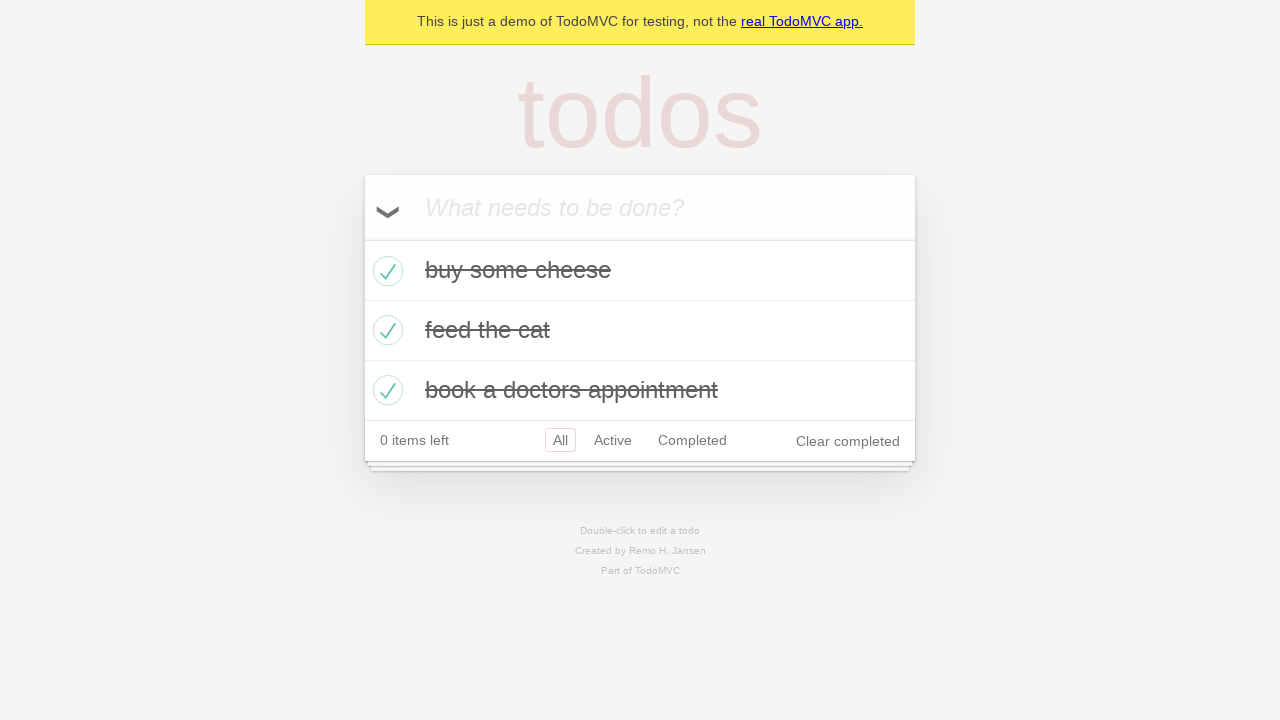

Verified that all todo items are marked as completed
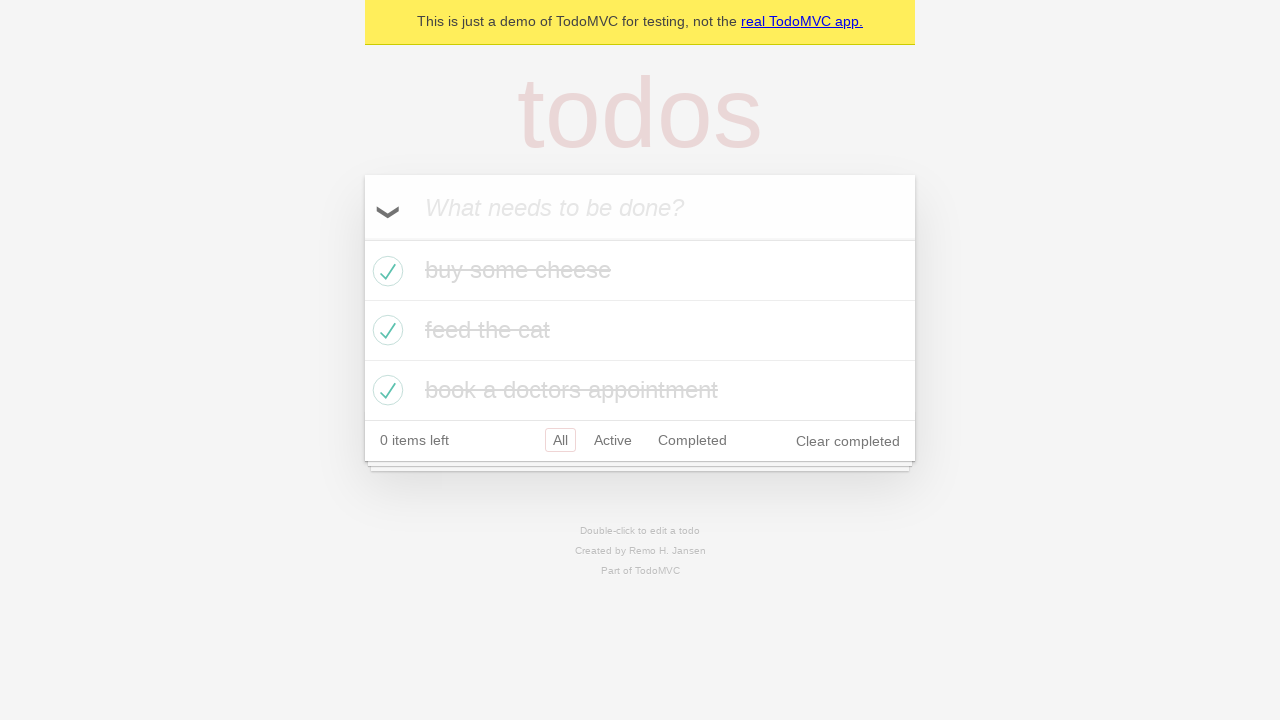

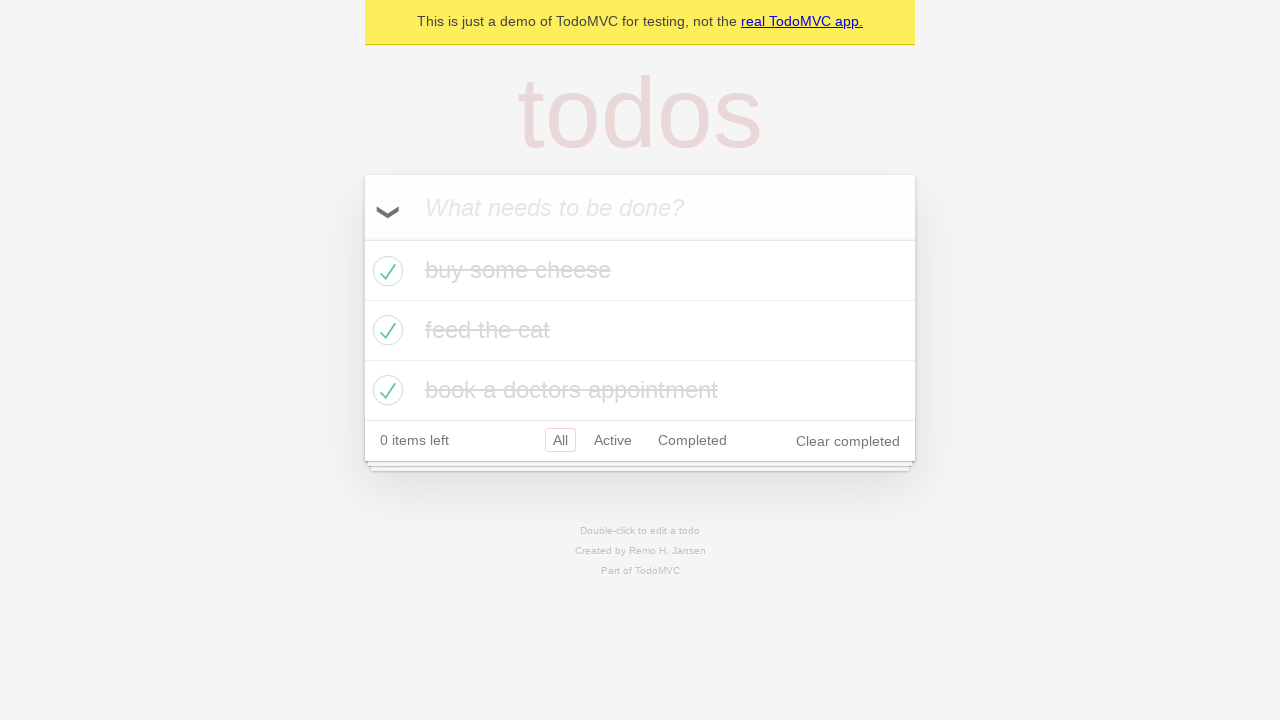